Tests keyboard operations on Flipkart by pressing the Escape key to dismiss any popup or modal that appears on page load

Starting URL: https://www.flipkart.com/

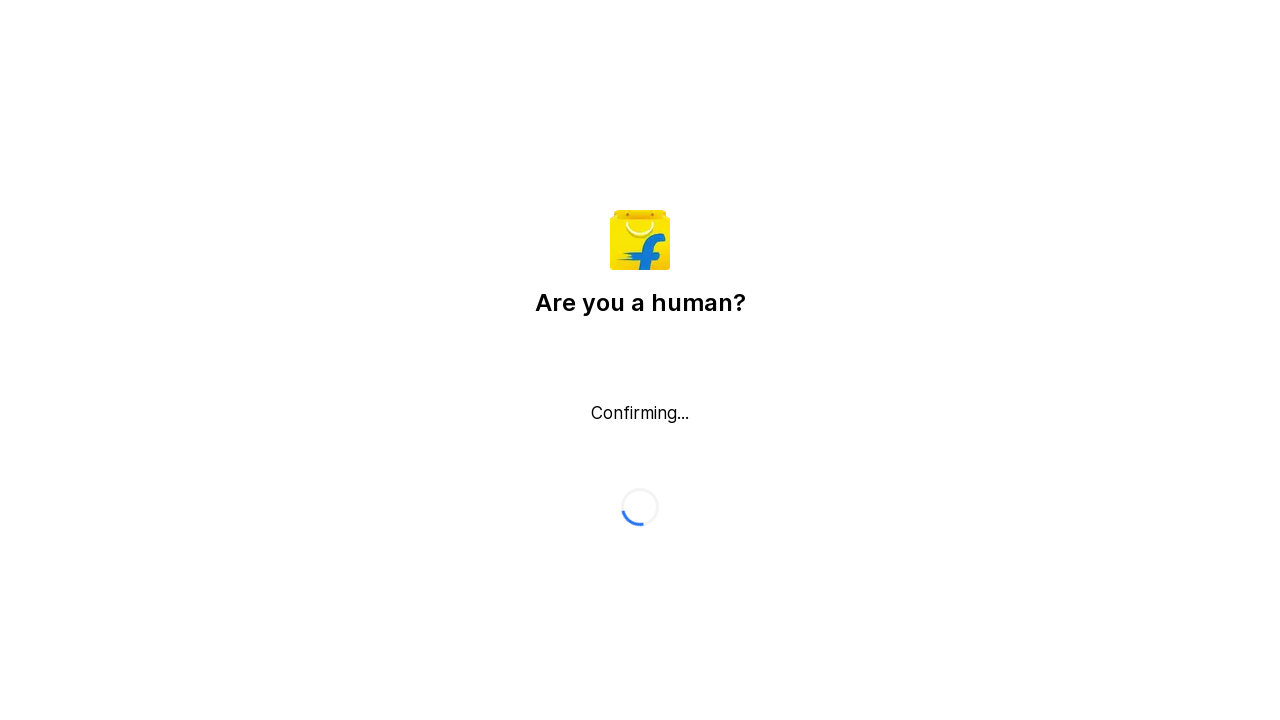

Navigated to Flipkart homepage
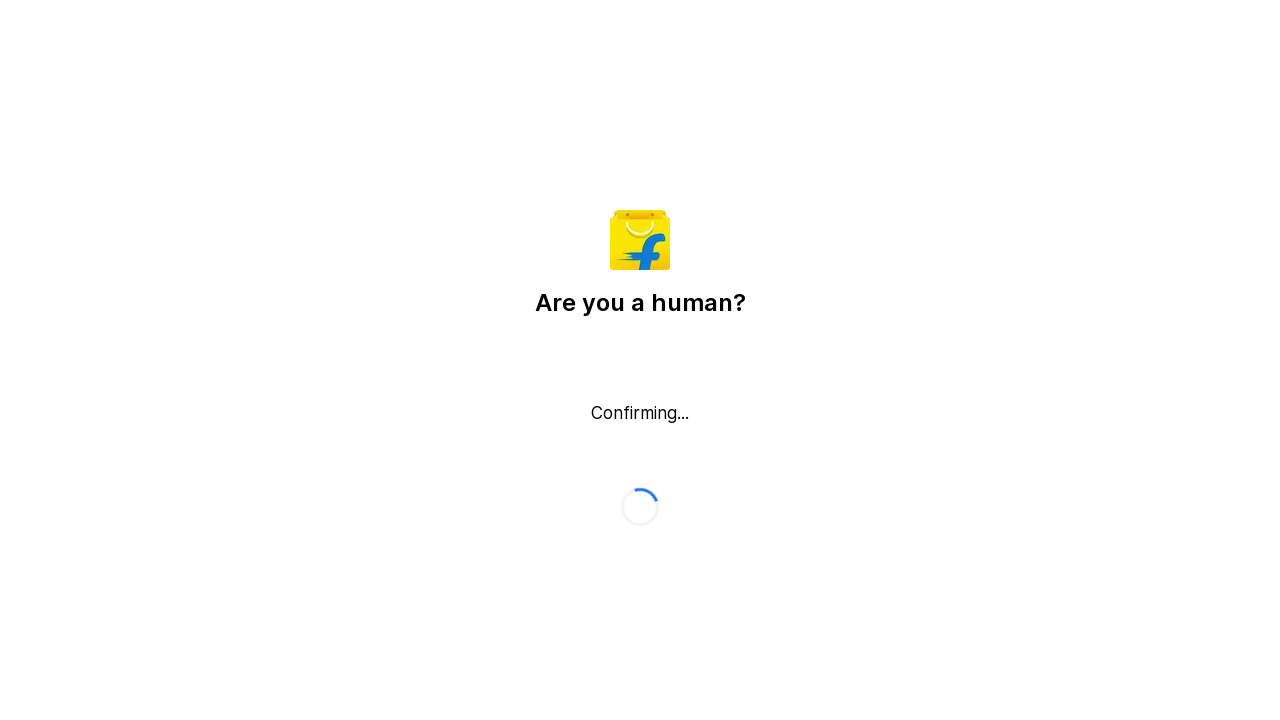

Pressed Escape key to dismiss any popup or modal
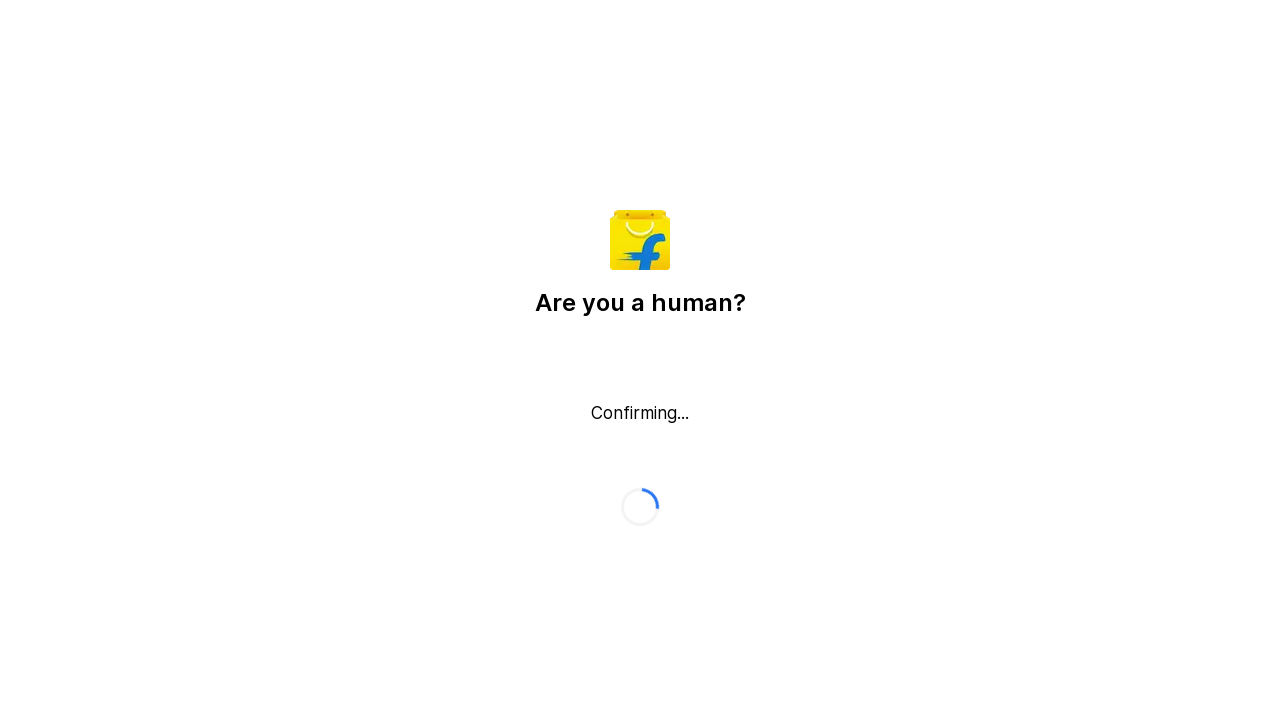

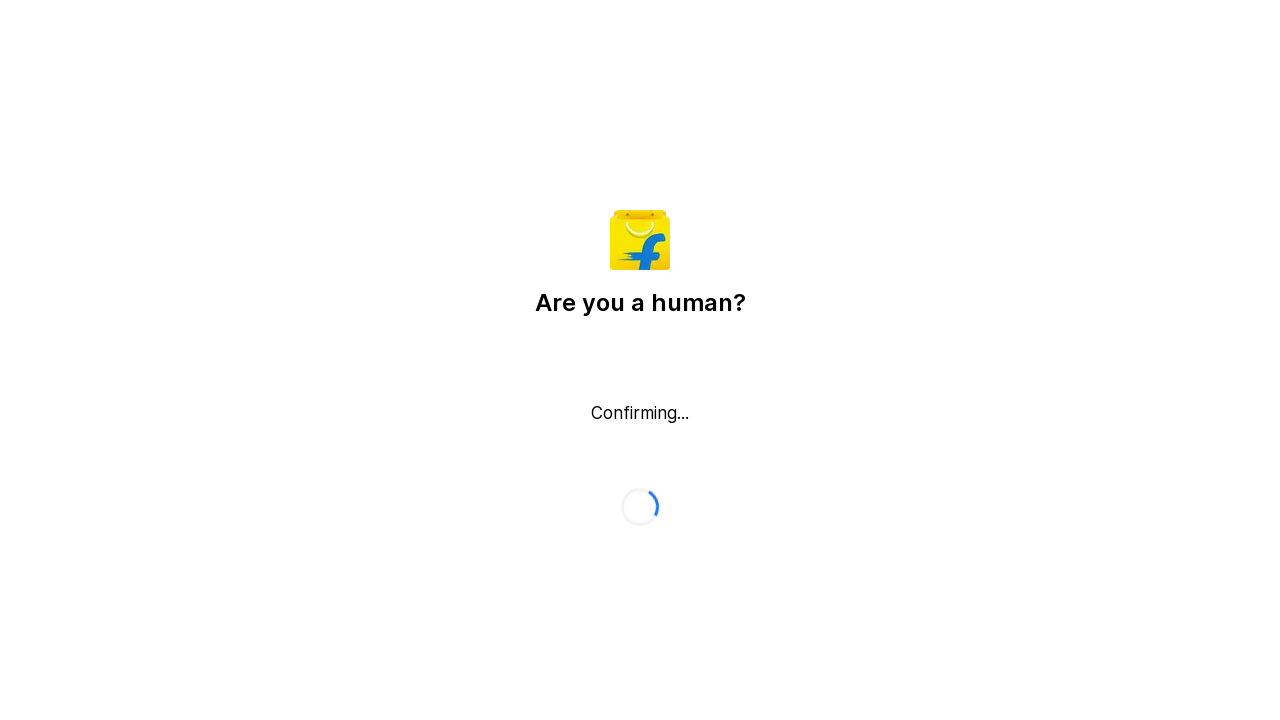